Tests clicking on the shopping cart icon on Target.com homepage

Starting URL: https://www.target.com/

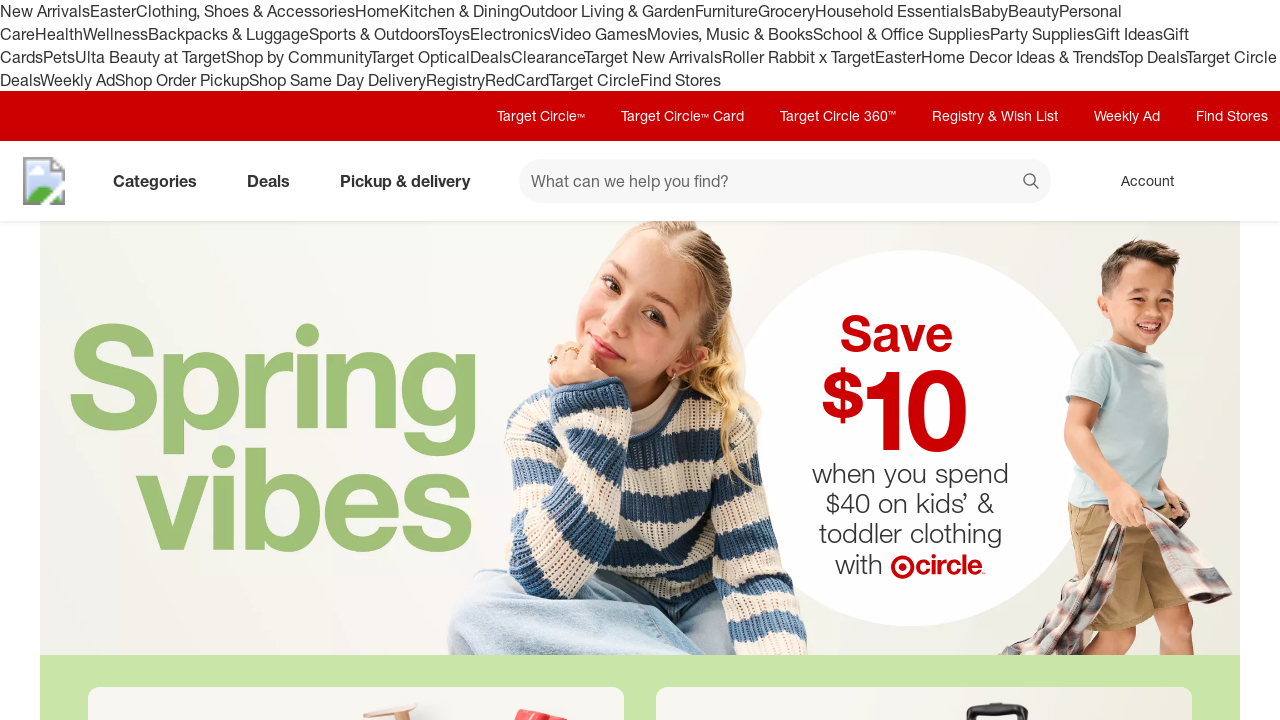

Clicked shopping cart icon on Target.com homepage at (1238, 181) on div[data-test='@web/CartIcon']
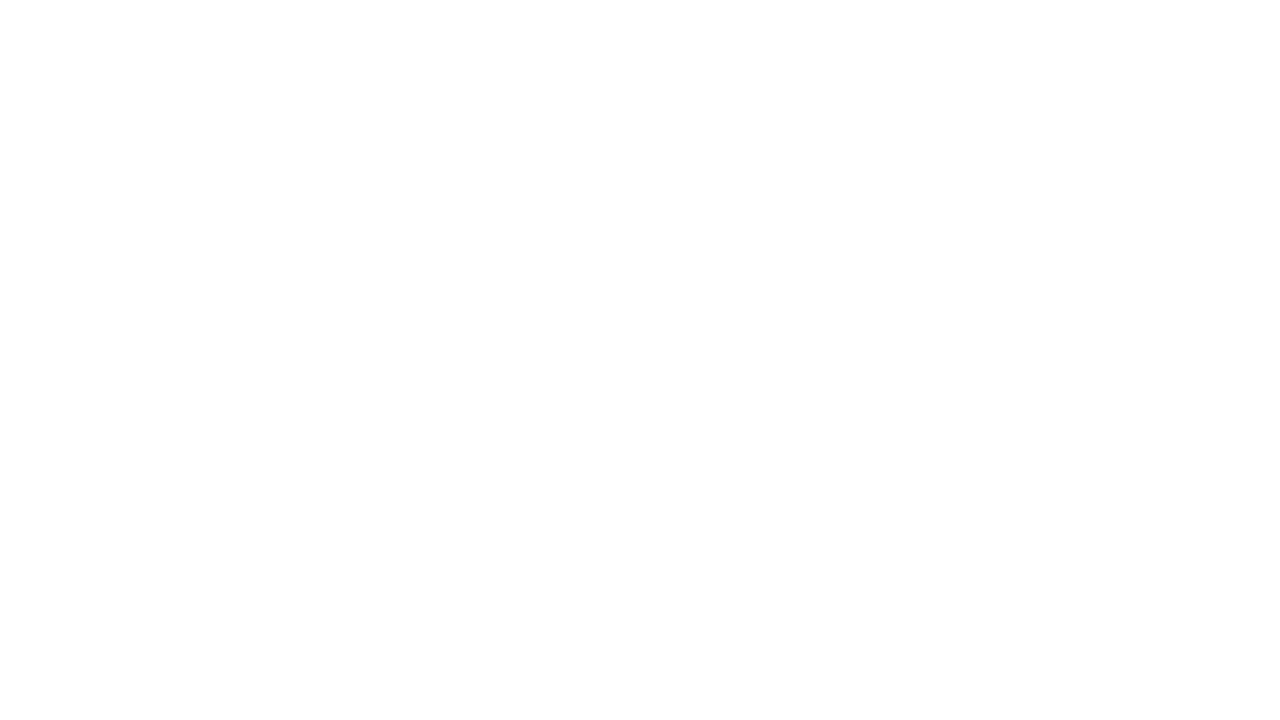

Cart page/modal loaded and network idle
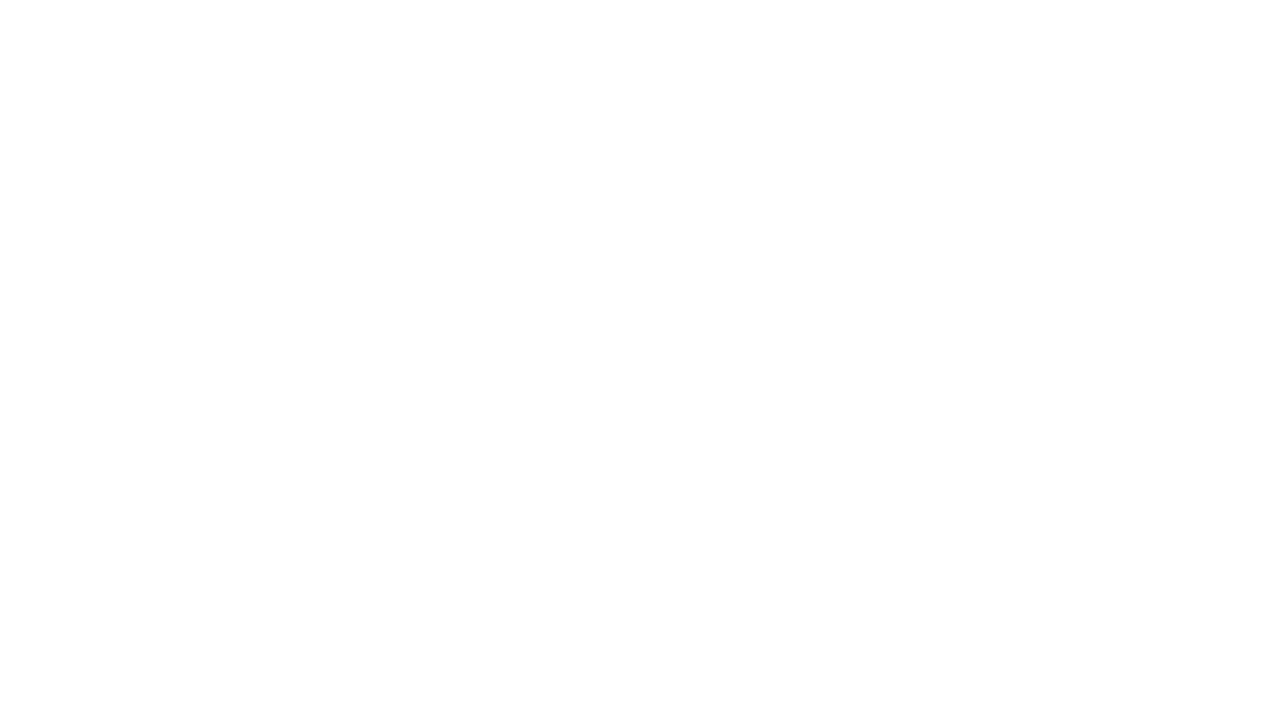

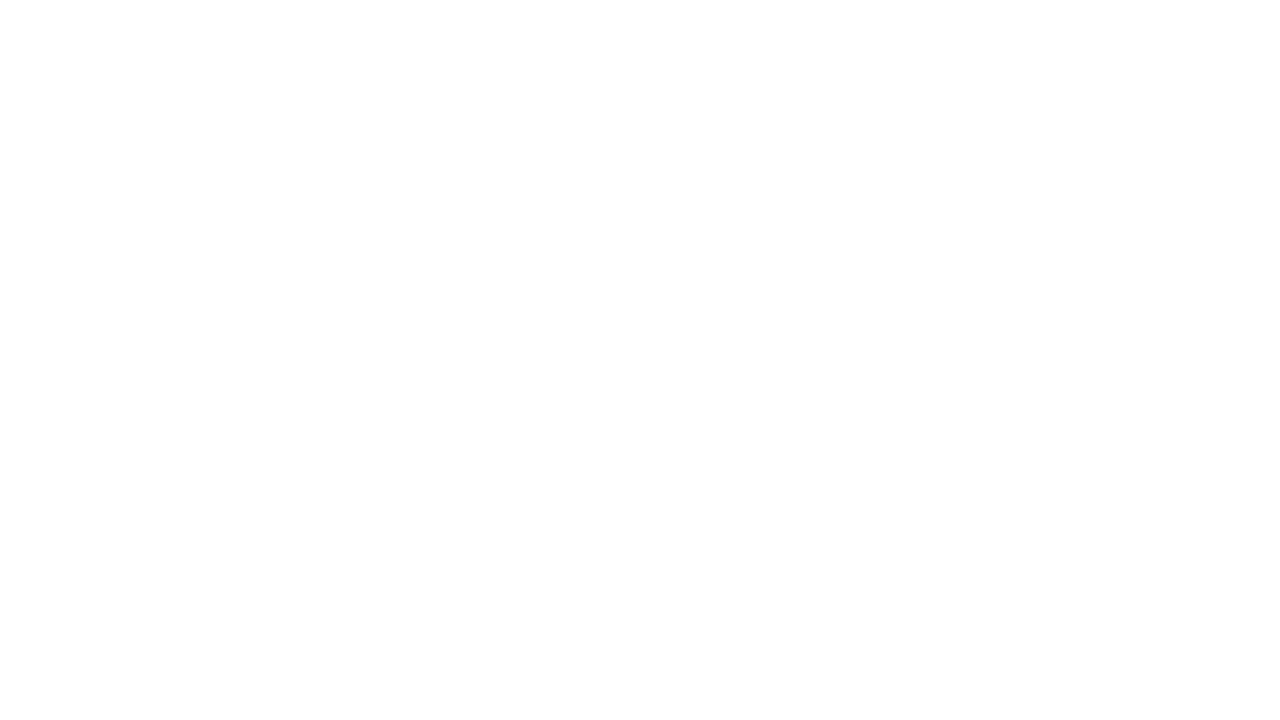